Tests injecting jQuery Growl library into a page and displaying various notification messages (plain, error, notice, warning) using JavaScript execution.

Starting URL: http://the-internet.herokuapp.com

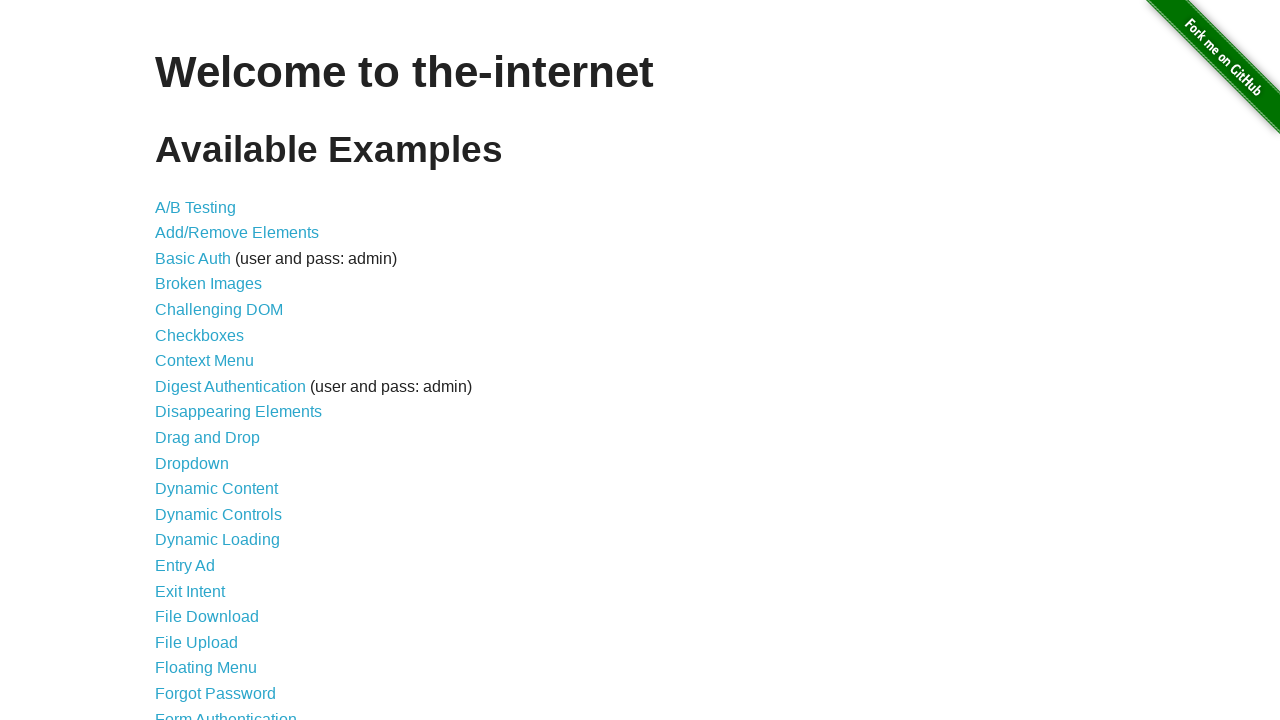

Injected jQuery library into page if not already present
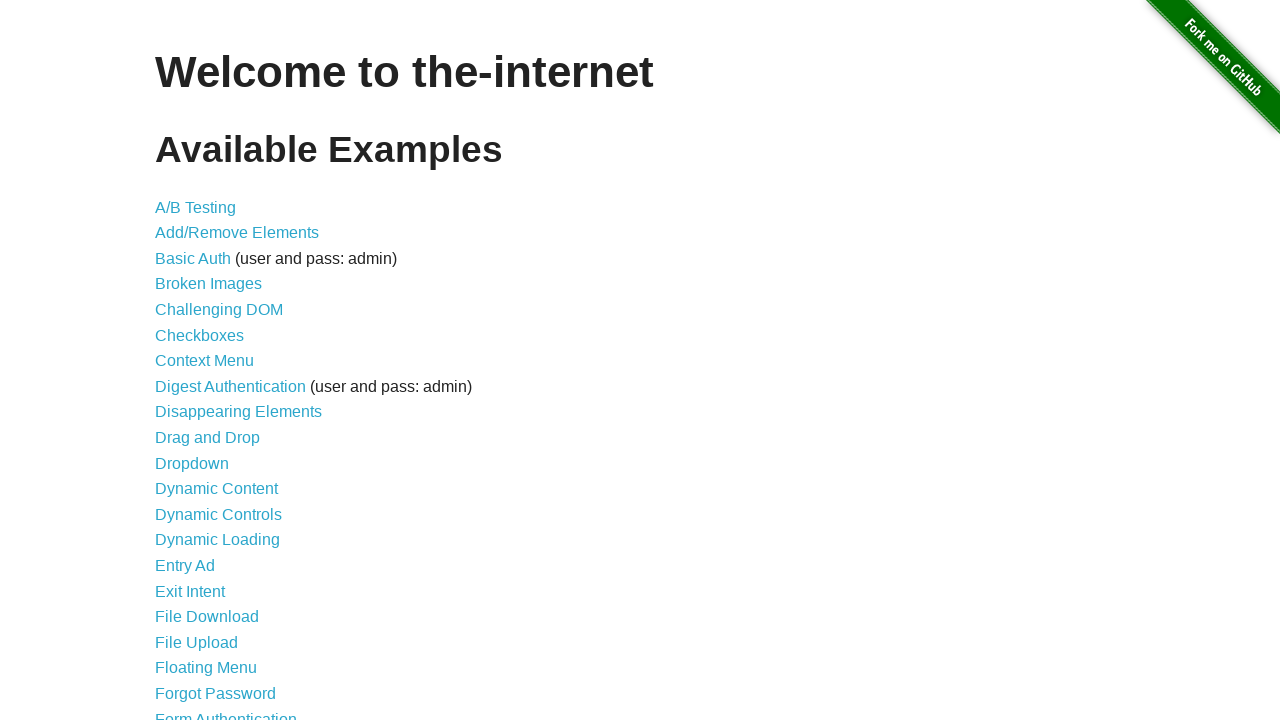

Waited for jQuery to load and become available
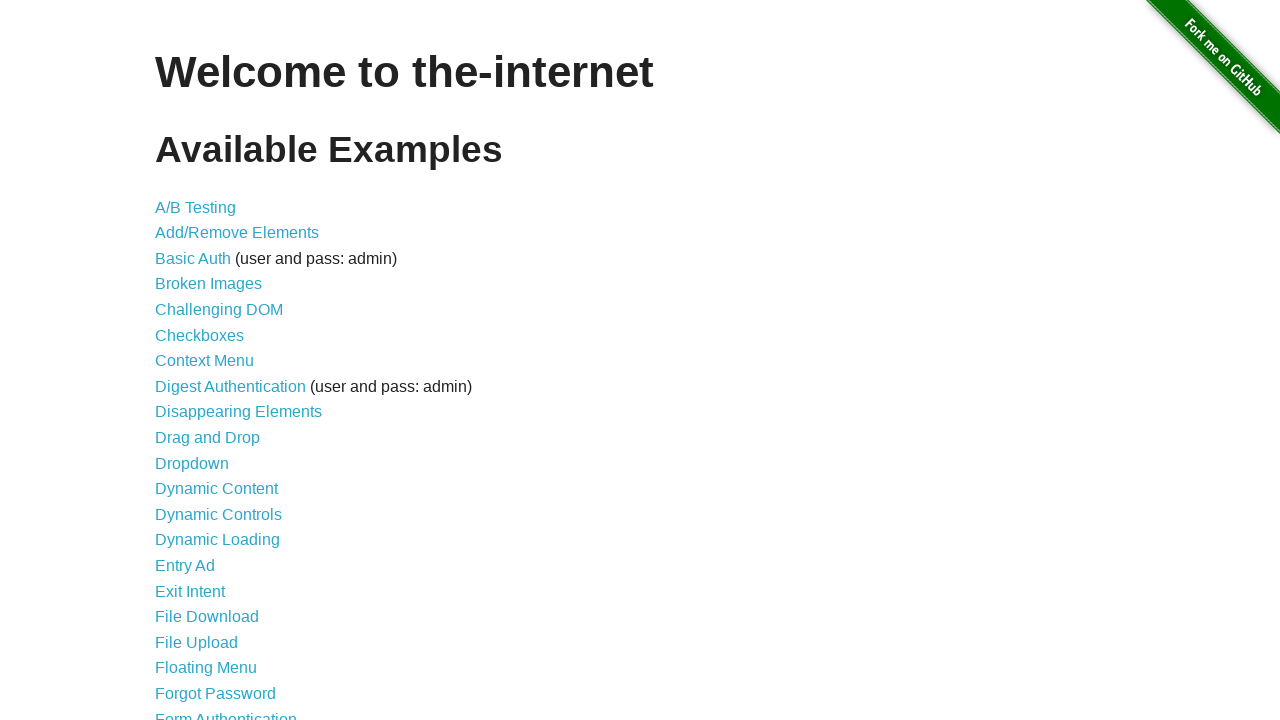

Loaded jQuery Growl library script
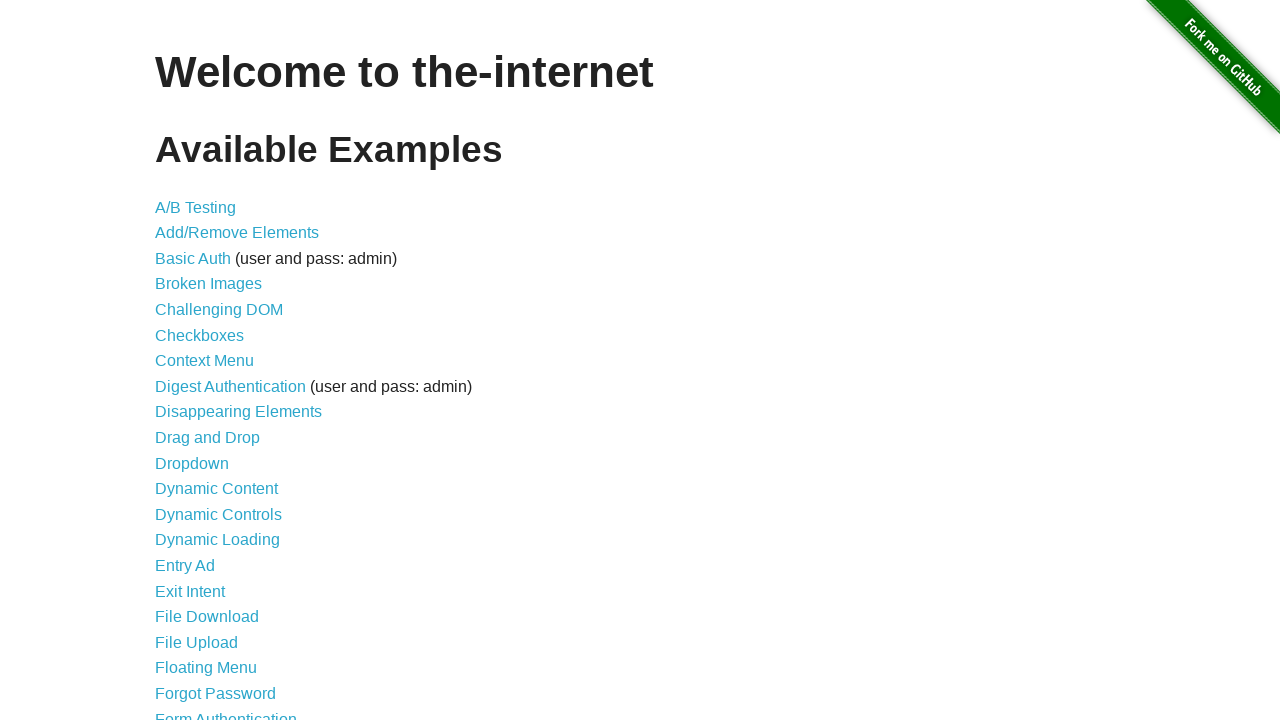

Injected jQuery Growl CSS stylesheet into page
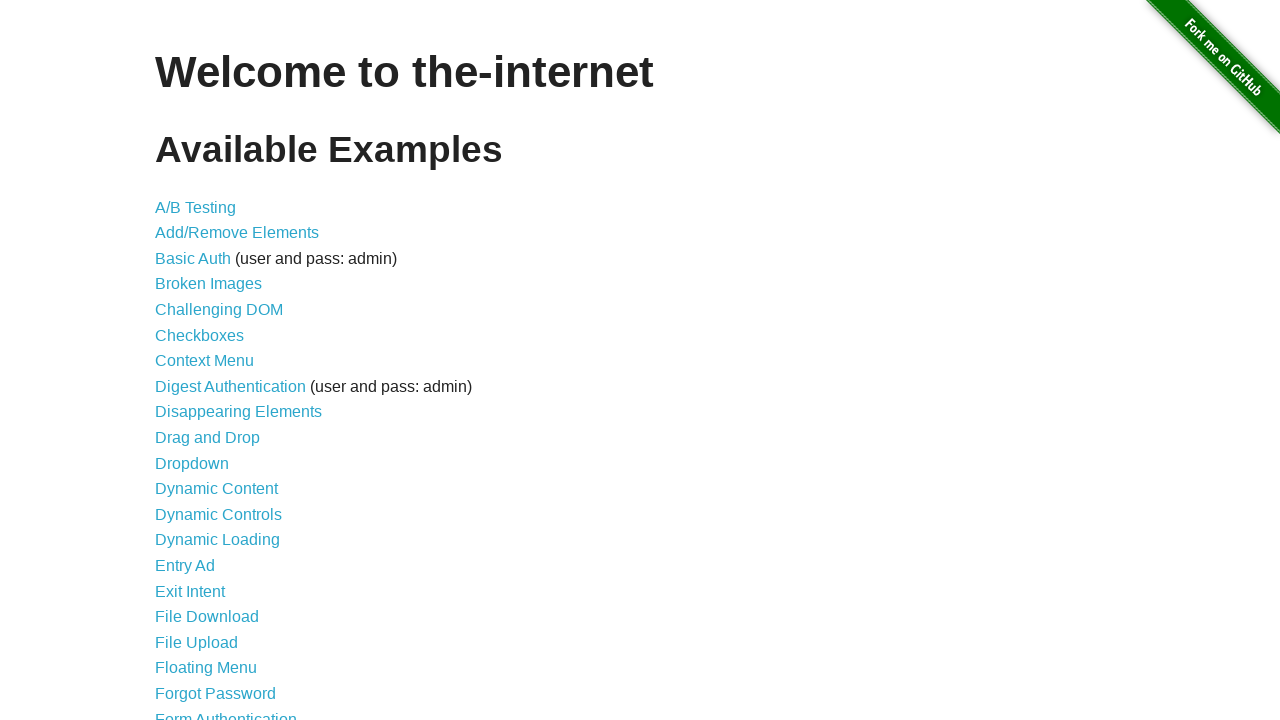

Waited for jQuery Growl library to be fully initialized
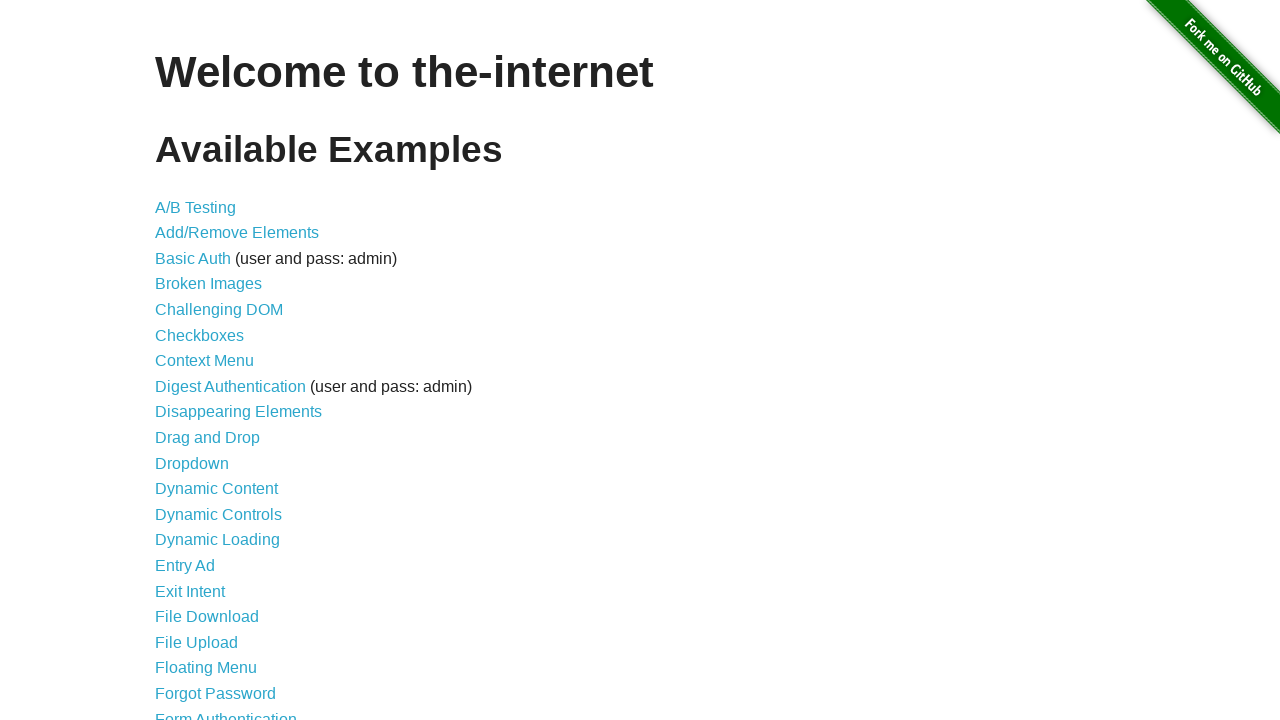

Displayed plain notification with title 'GET' and message '/'
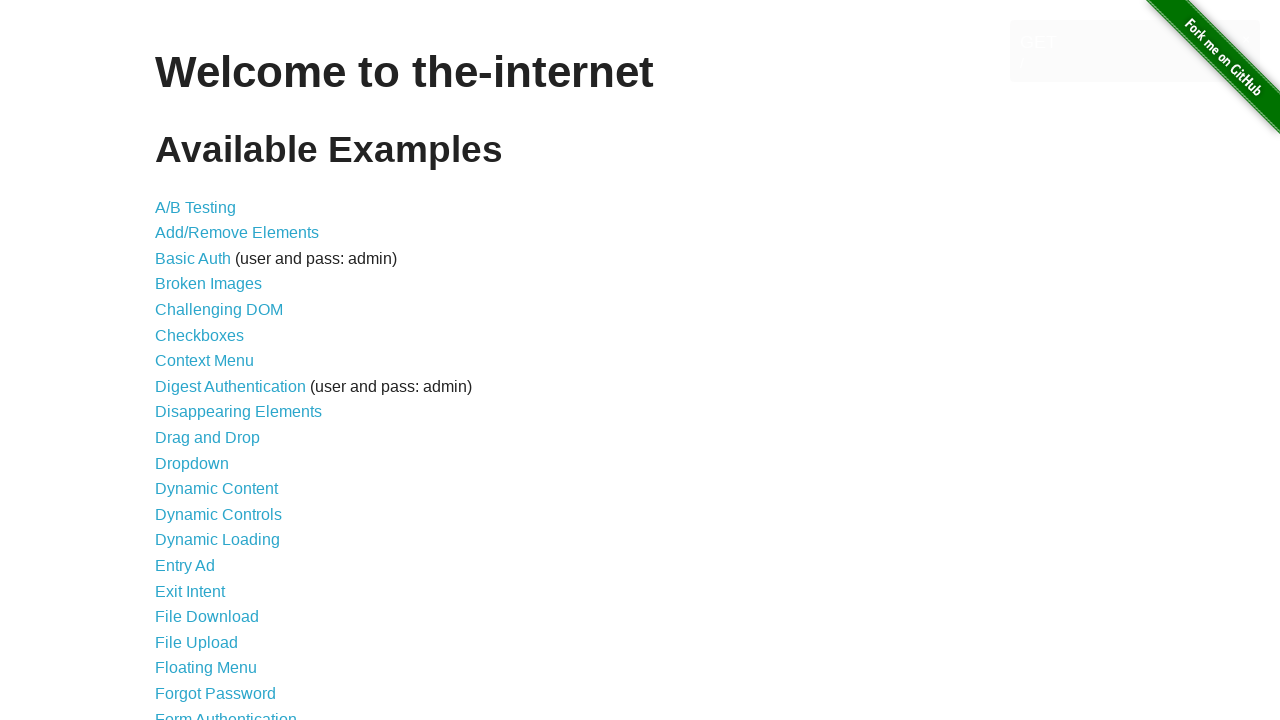

Displayed error notification with title 'ERROR'
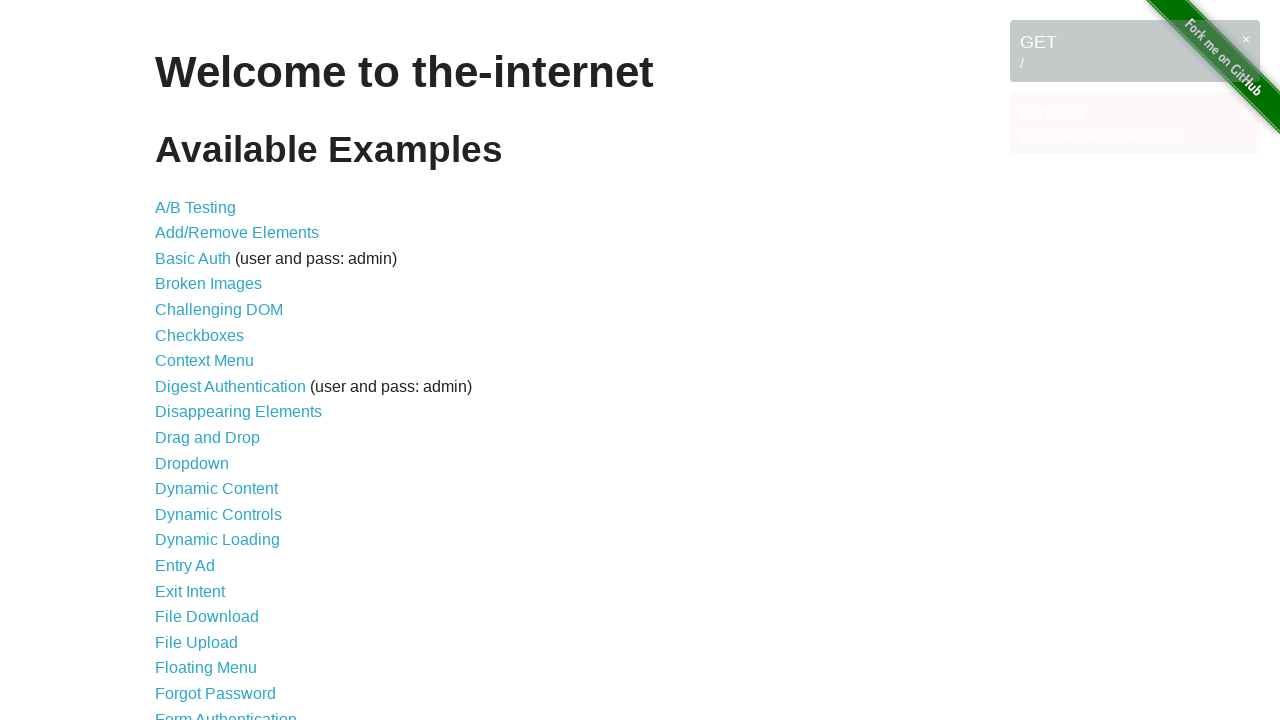

Displayed notice notification with title 'Notice'
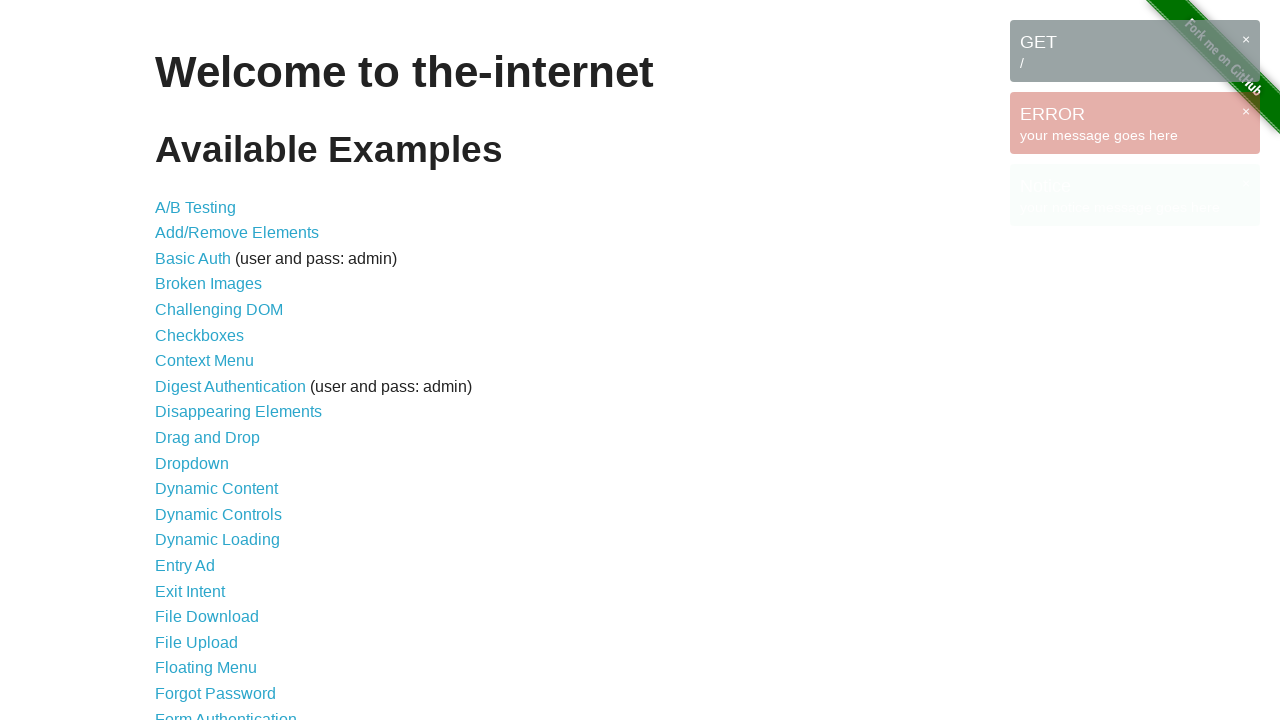

Displayed warning notification with title 'Warning!'
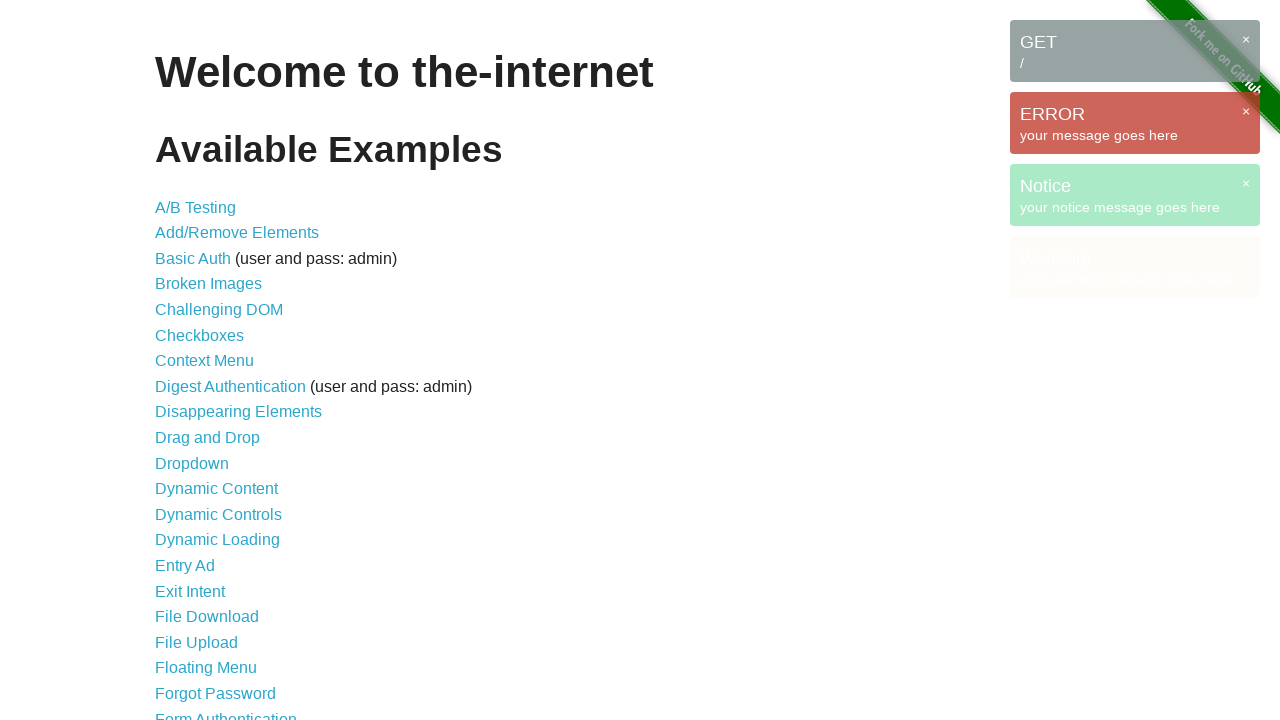

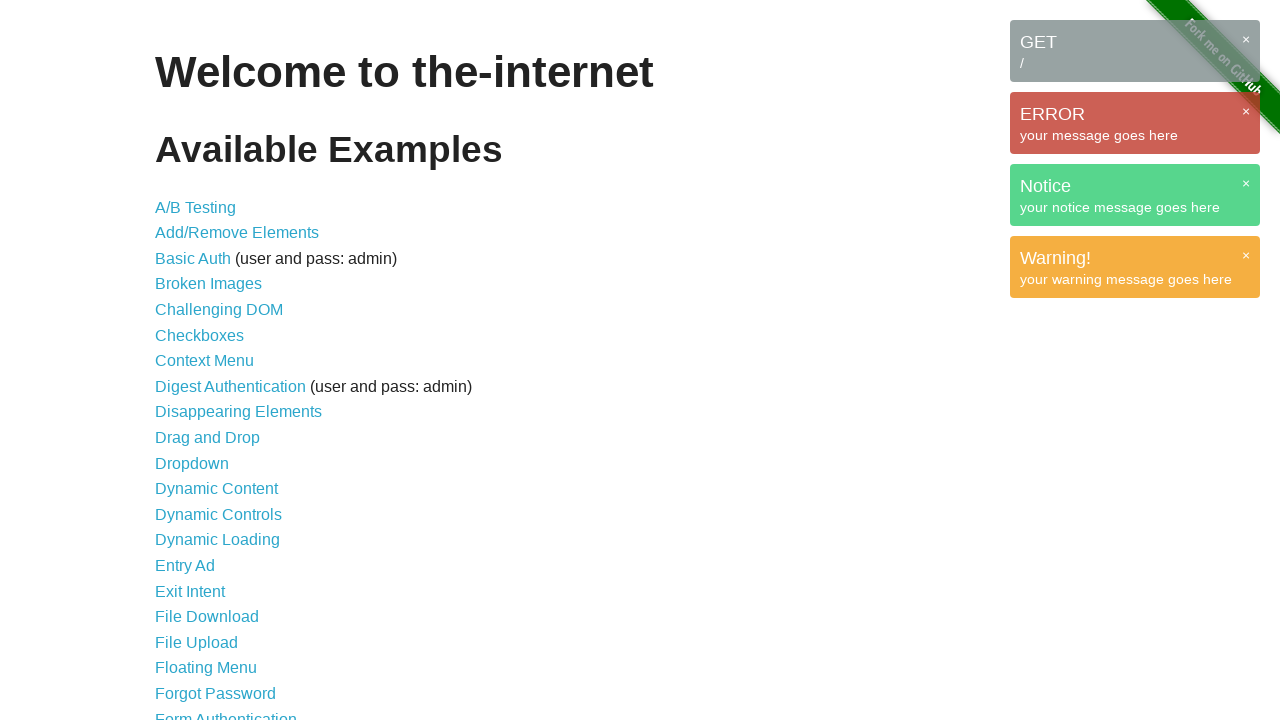